Tests mouse actions including drag and drop, double-click, and mouse wheel scrolling

Starting URL: https://testautomationpractice.blogspot.com/

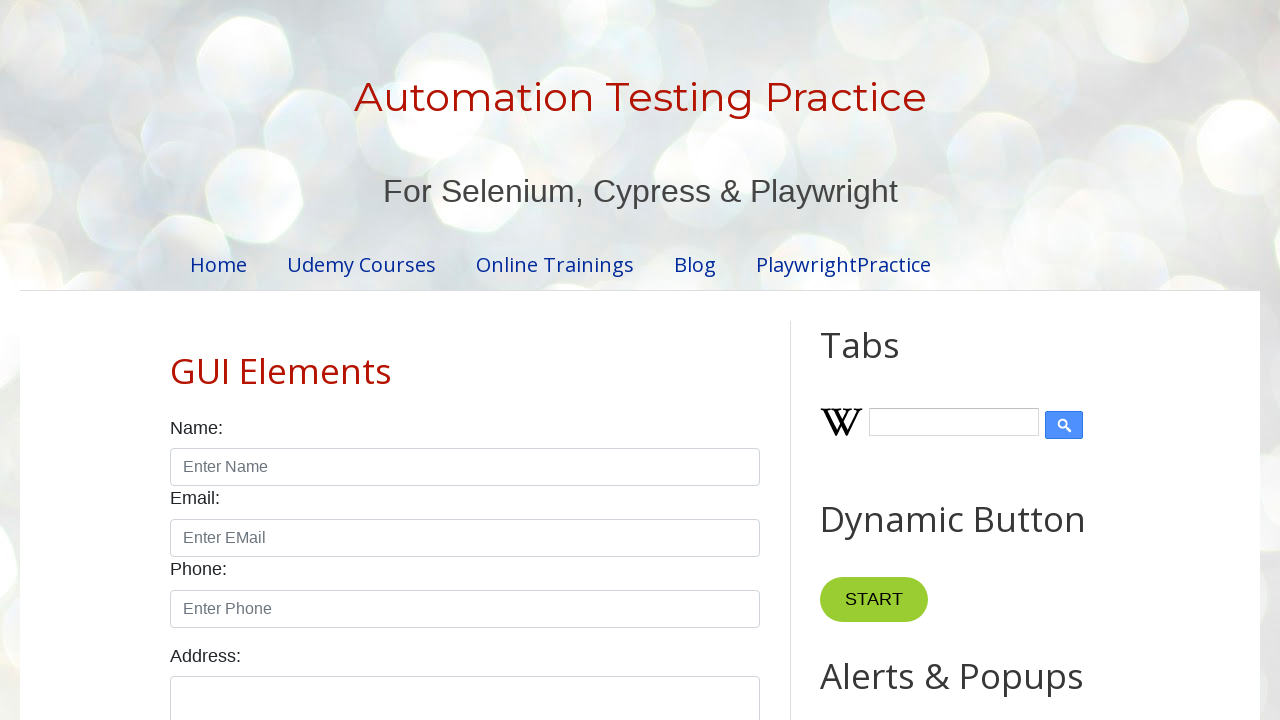

Scrolled draggable element into view
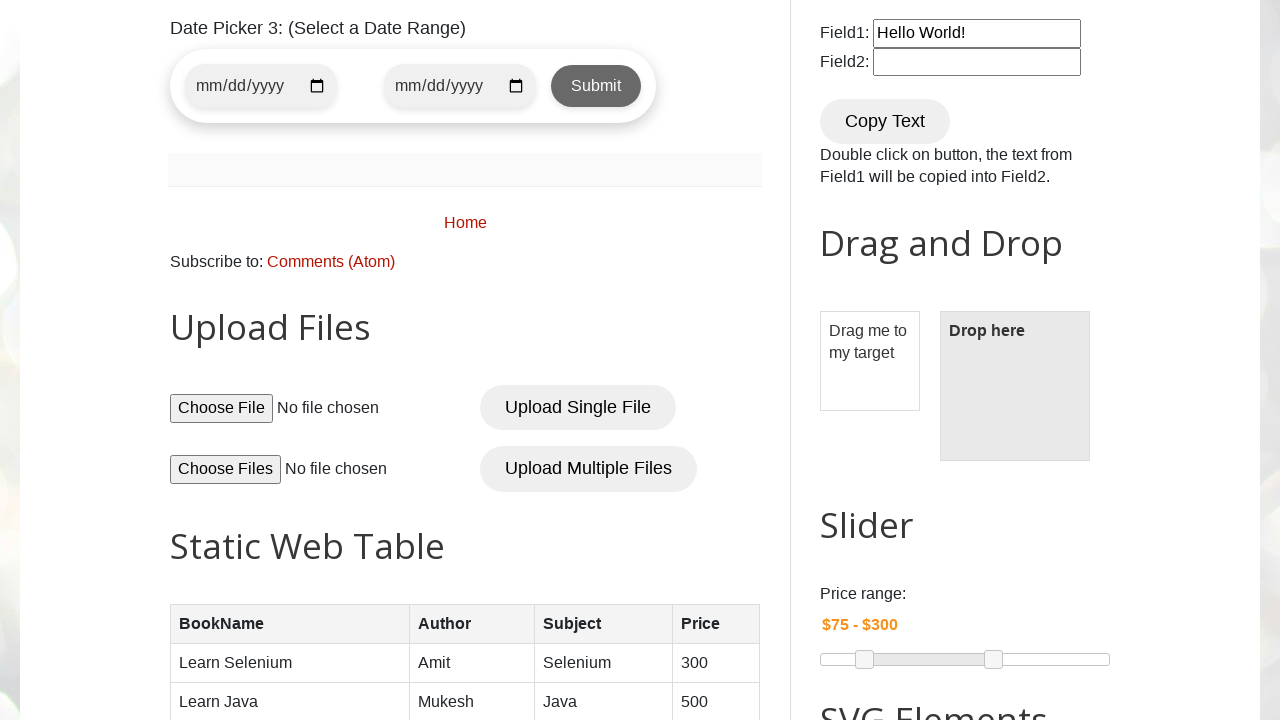

Hovered over draggable element at (870, 361) on #draggable
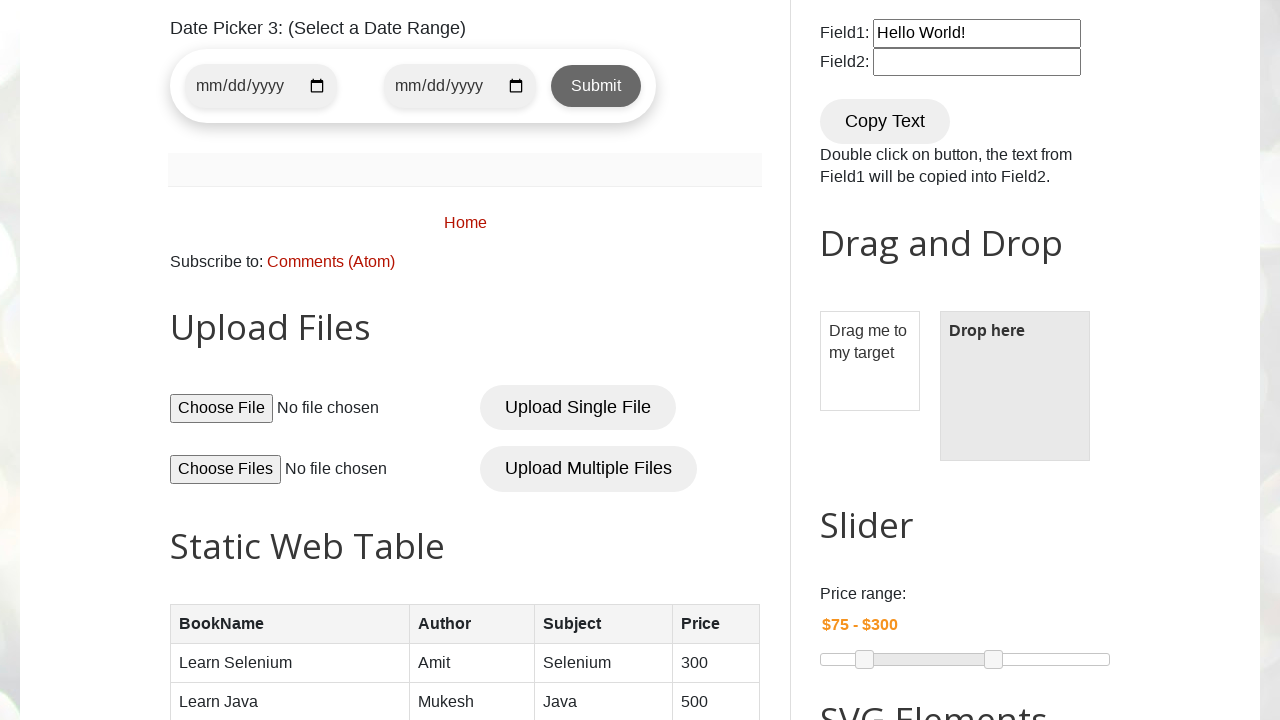

Pressed mouse button down on draggable element at (870, 361)
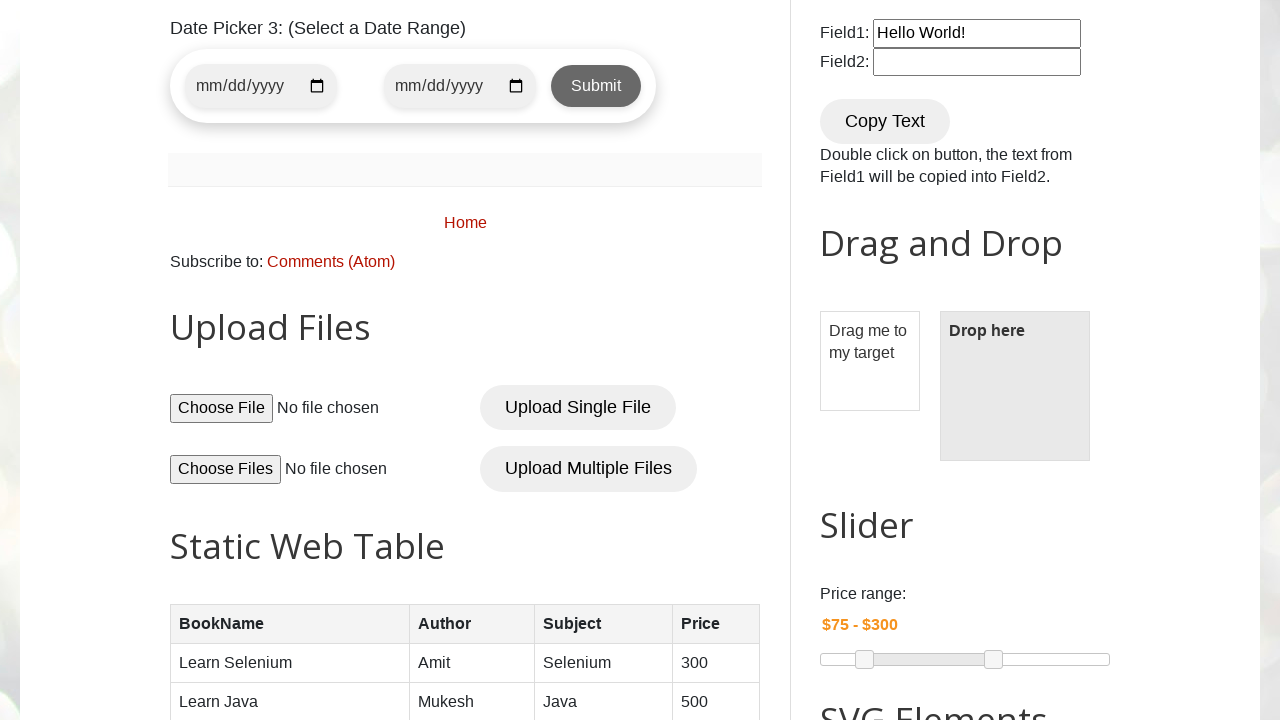

Hovered over droppable element at (1015, 386) on #droppable
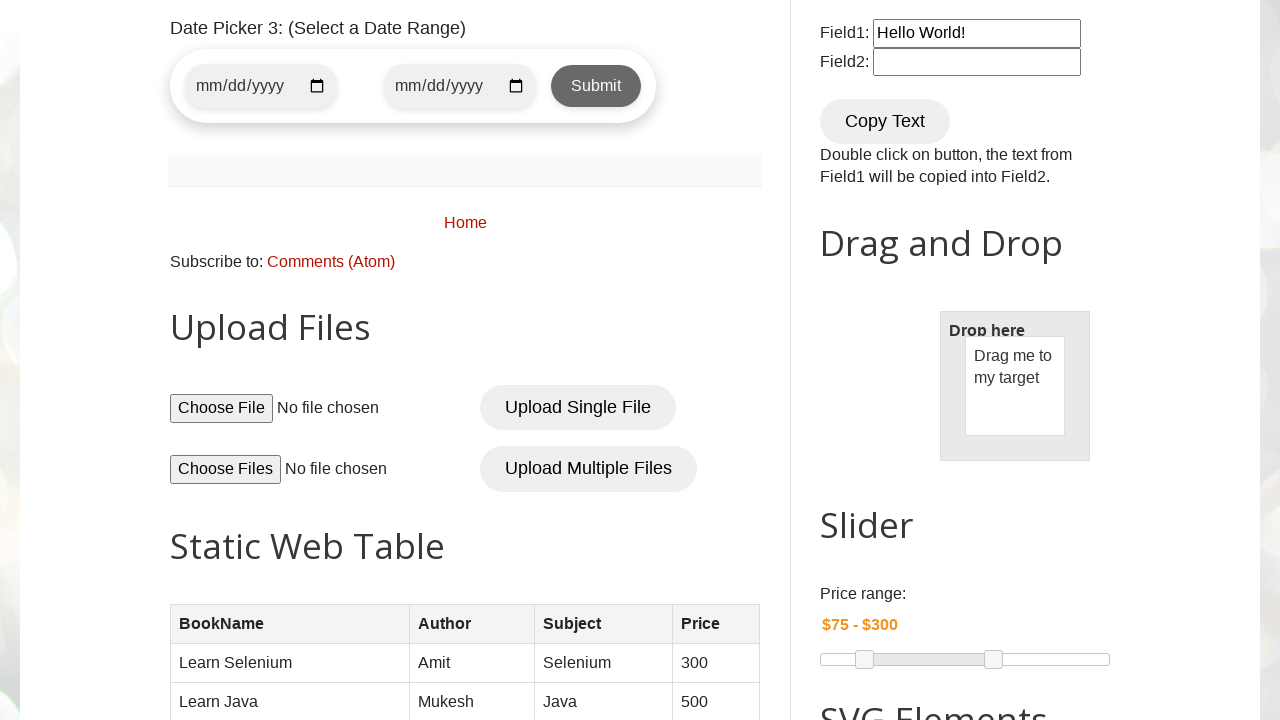

Released mouse button on droppable element - drag and drop completed at (1015, 386)
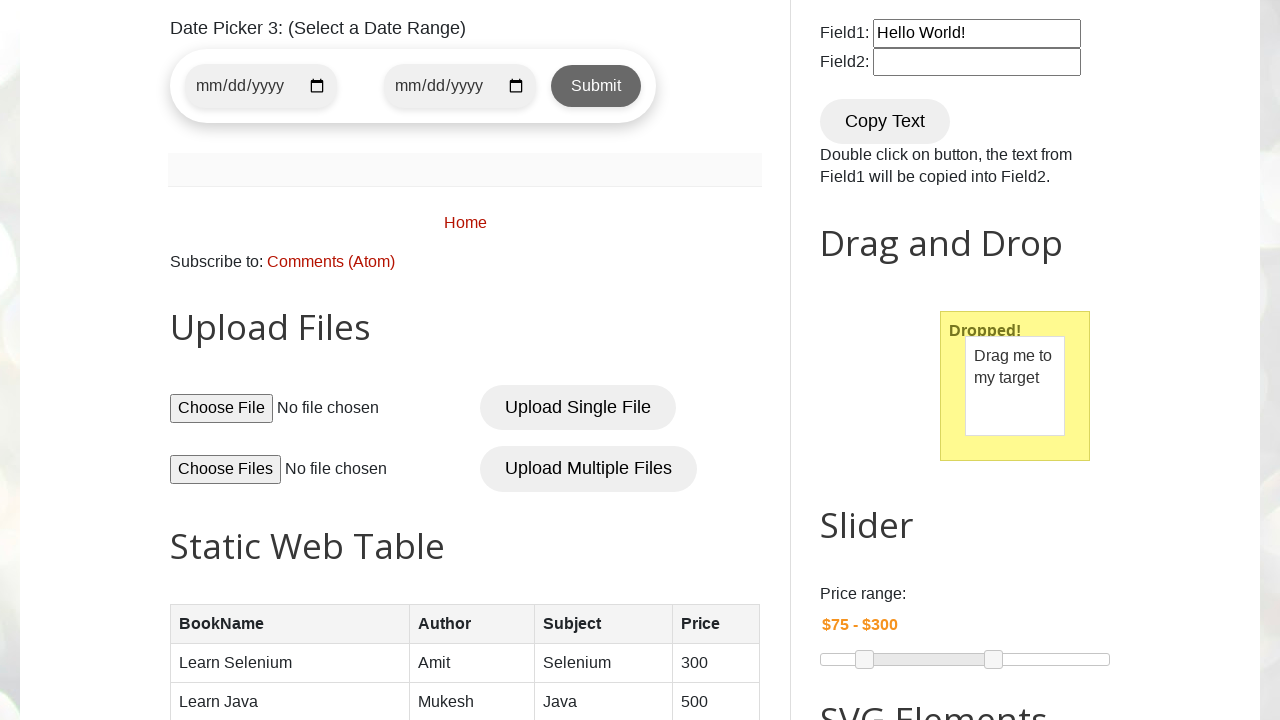

Double-clicked Copy Text button at (885, 121) on internal:role=button[name="Copy Text"i]
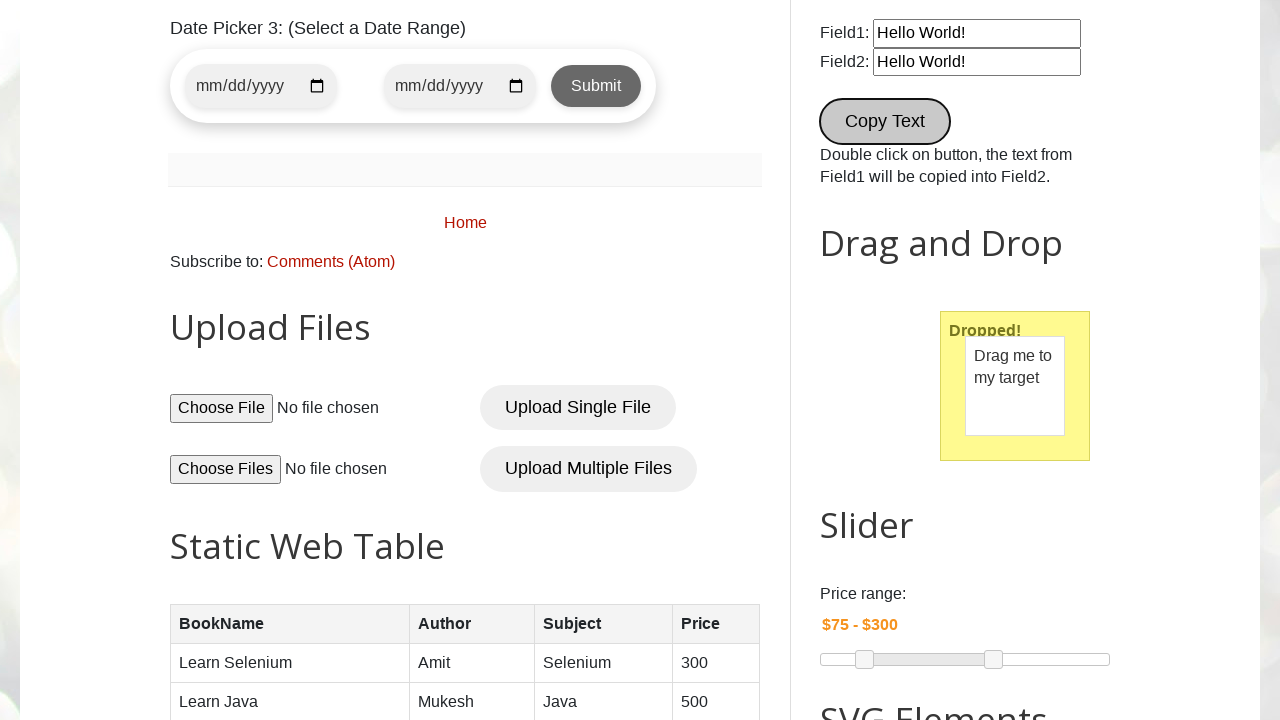

Scrolled down by 1000 pixels using mouse wheel
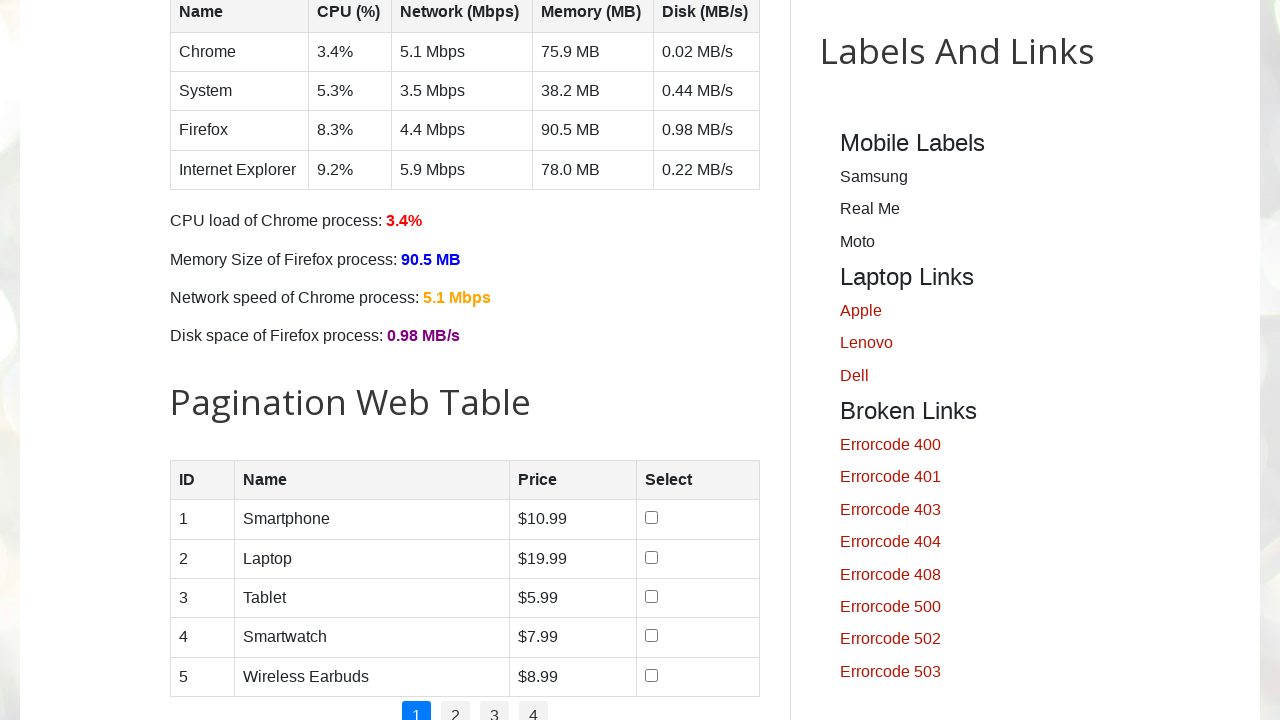

Scrolled up by 1000 pixels using mouse wheel
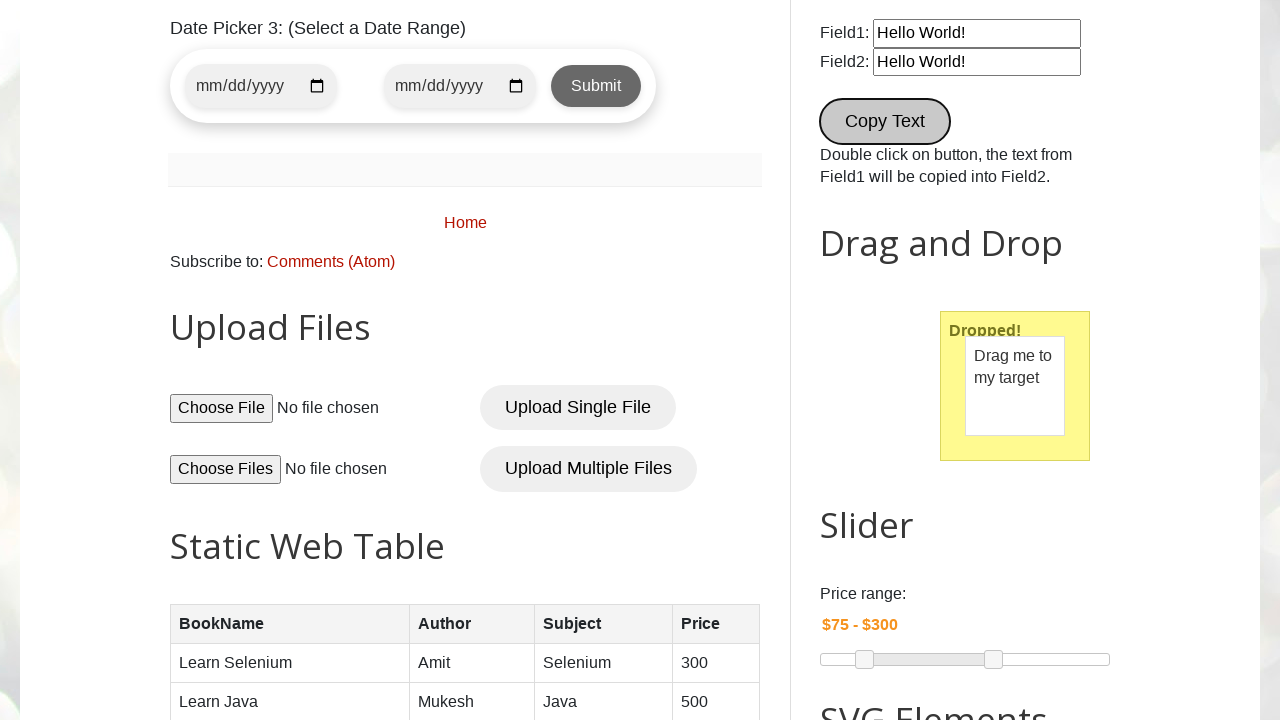

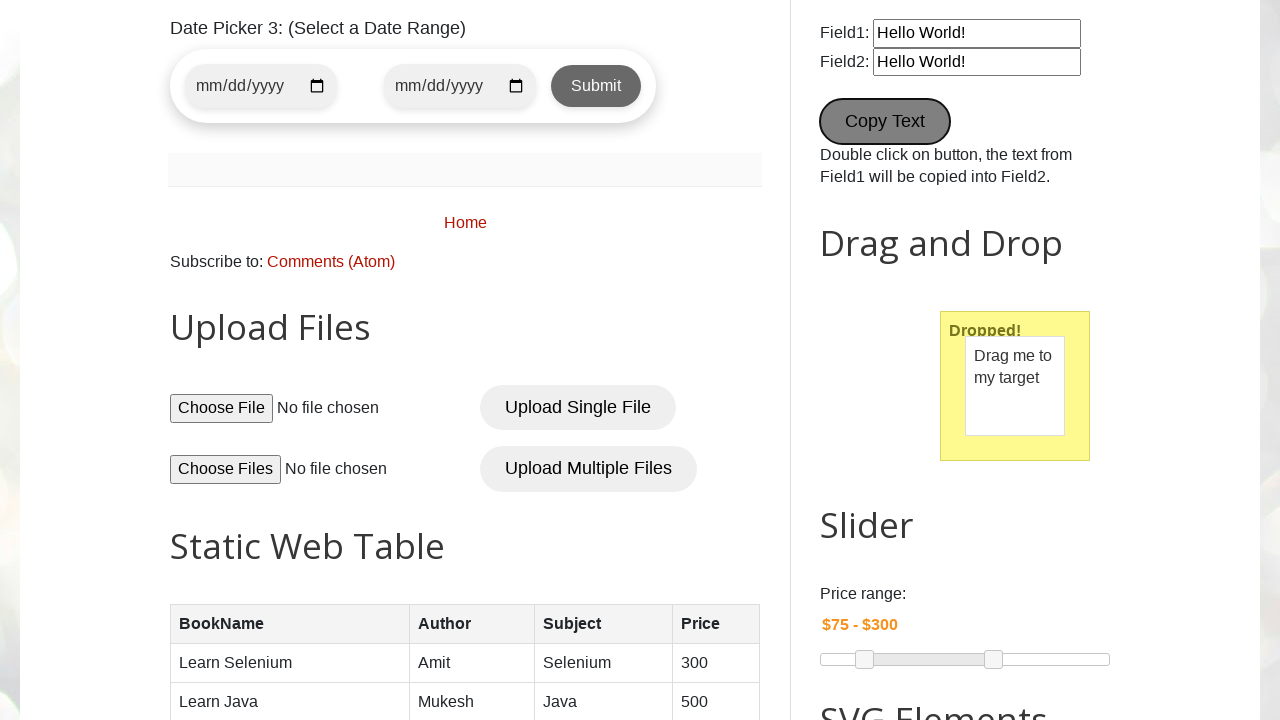